Tests checkbox functionality by verifying initial checkbox states and then clicking checkbox1 to select it, verifying both checkboxes are selected afterward

Starting URL: https://practice.expandtesting.com/checkboxes

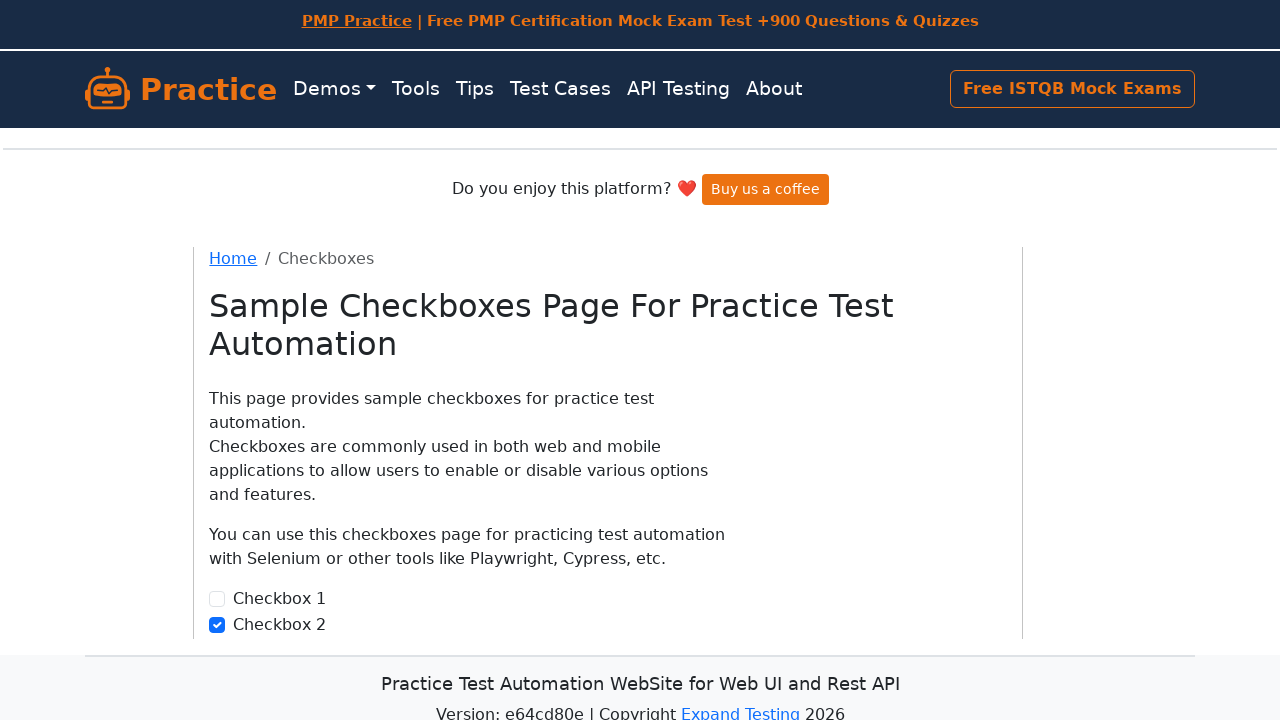

Located checkbox1 element
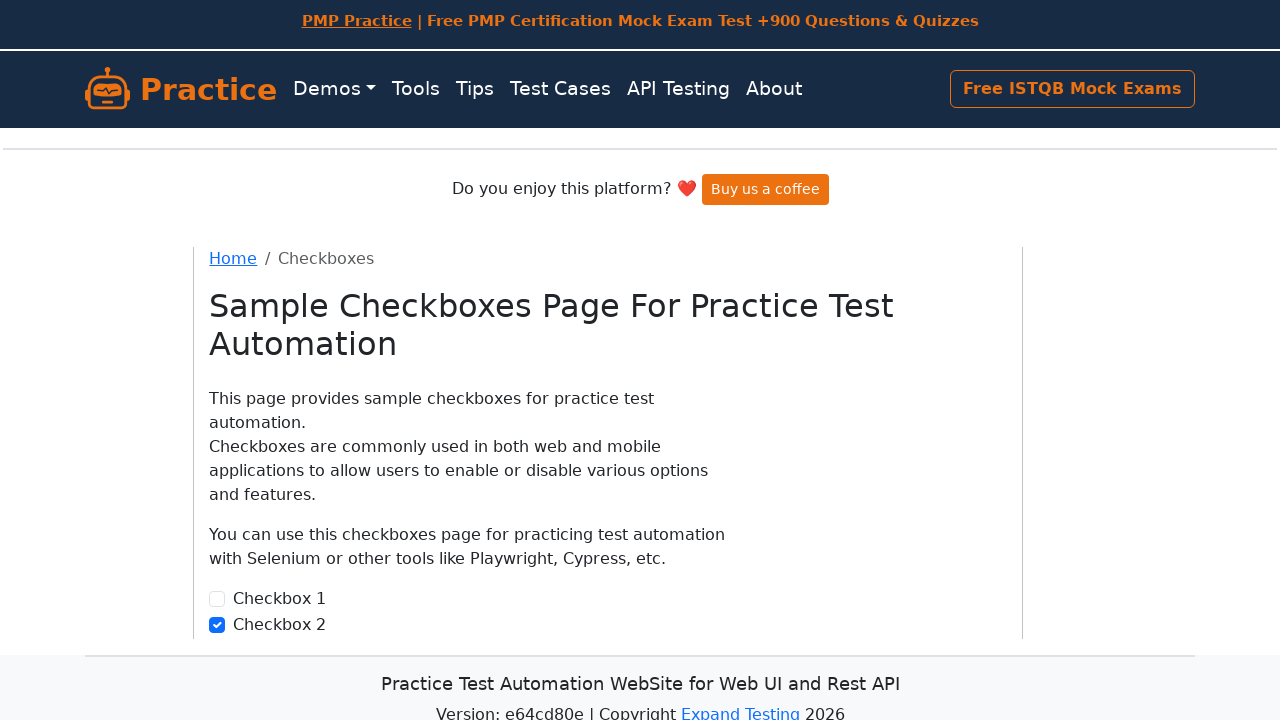

Located checkbox2 element
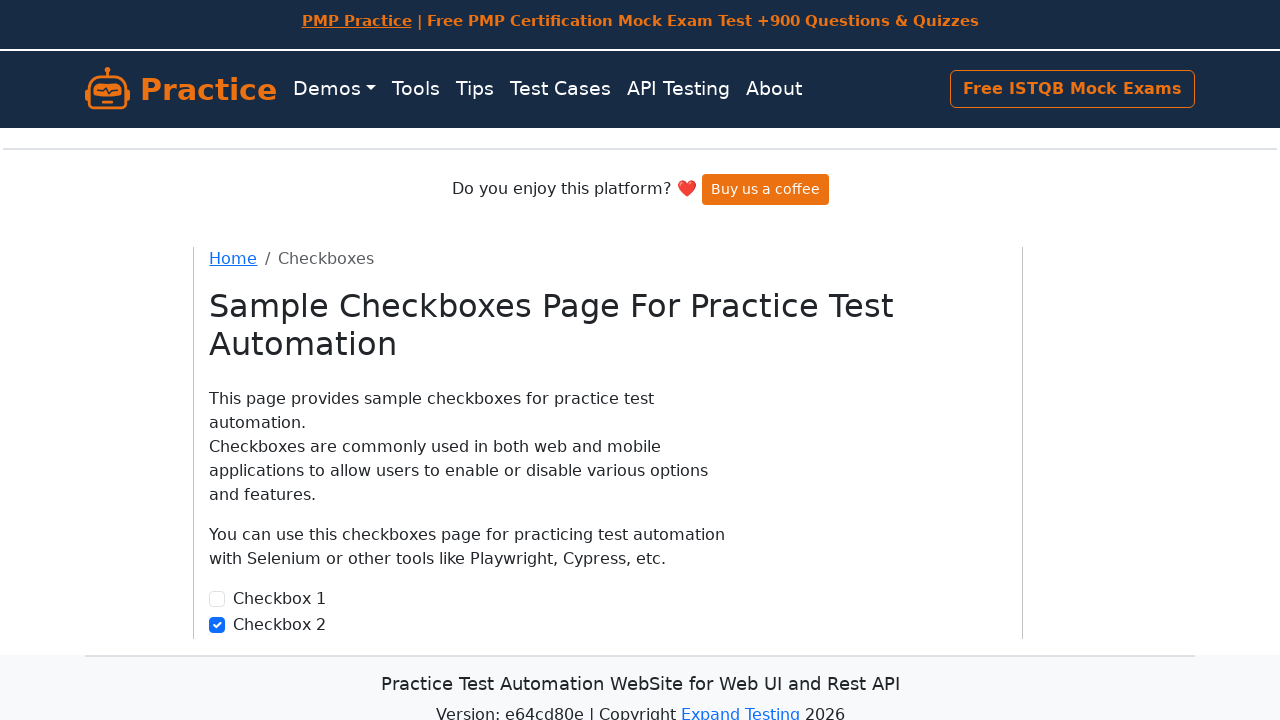

Verified checkbox1 is NOT selected in initial state
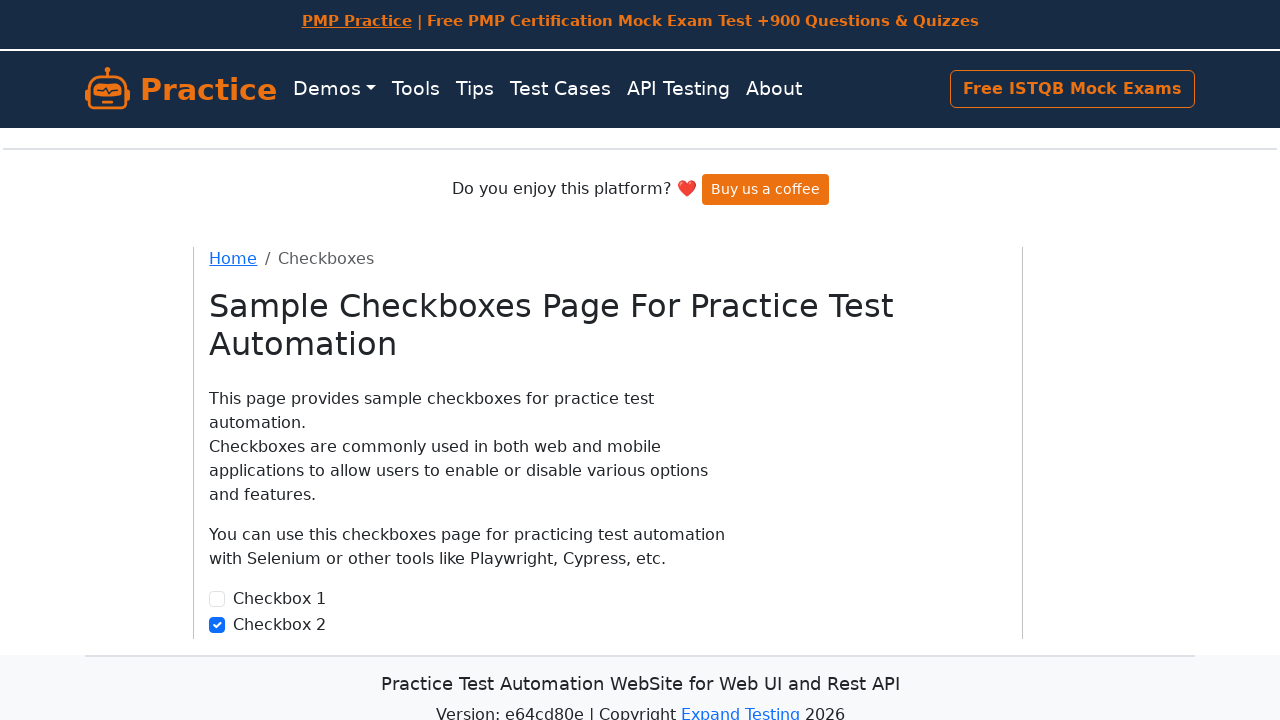

Verified checkbox2 is selected in initial state
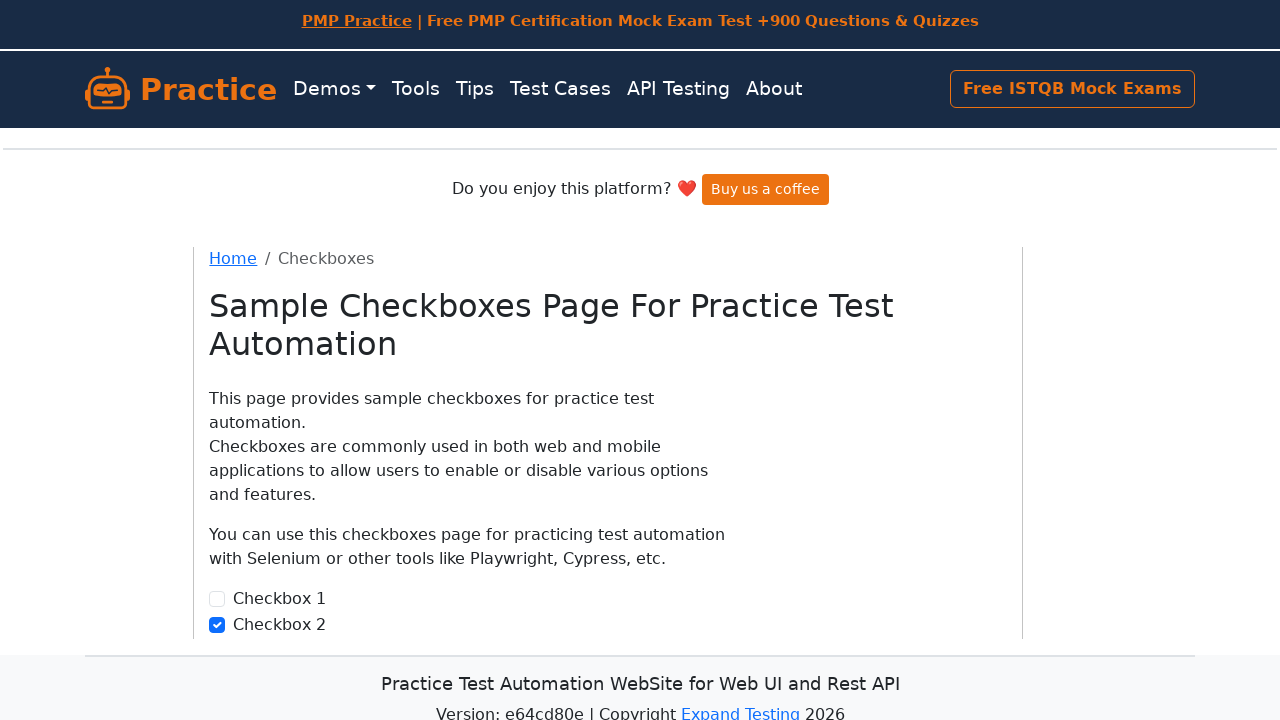

Clicked checkbox1 to select it at (217, 599) on input#checkbox1
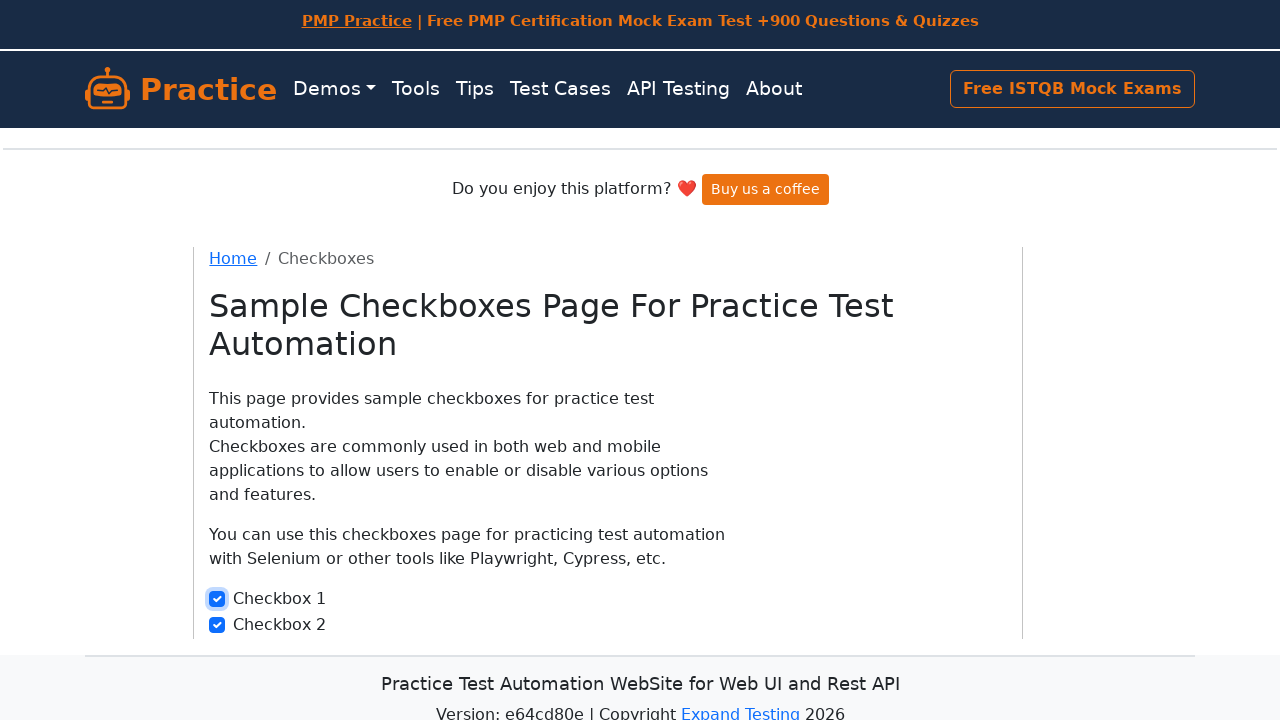

Verified checkbox1 is now selected
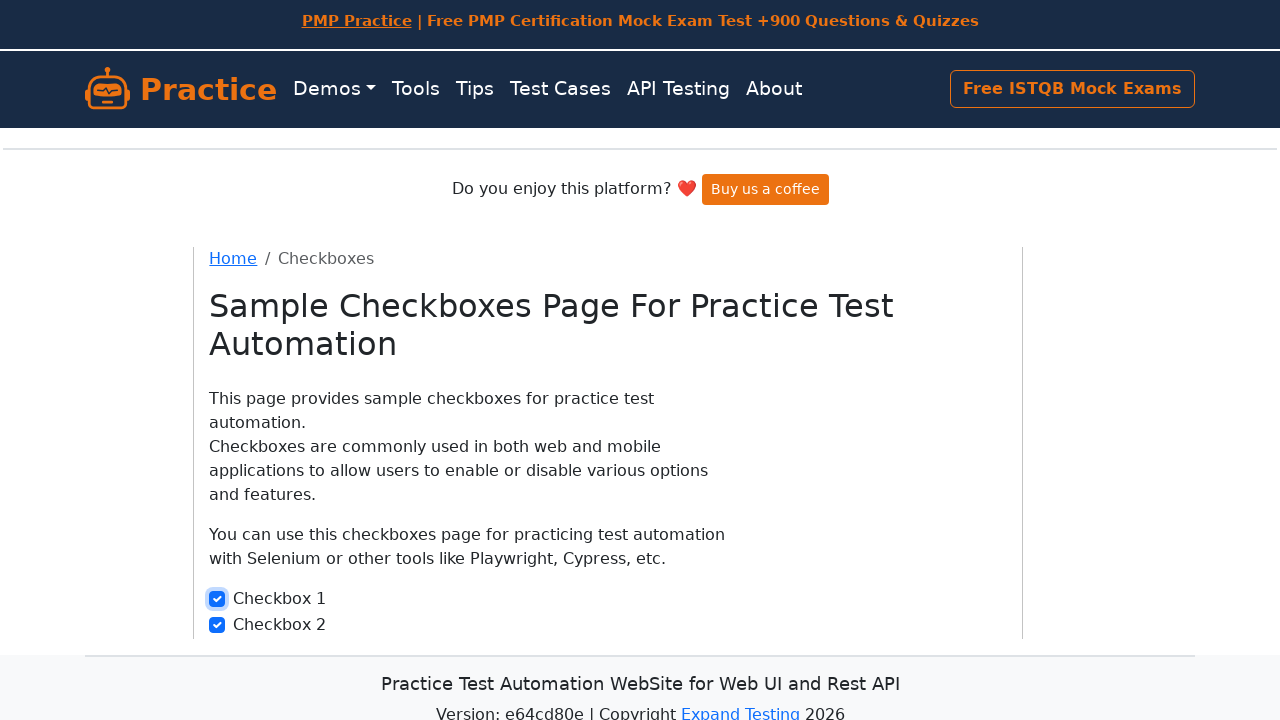

Verified checkbox2 remains selected
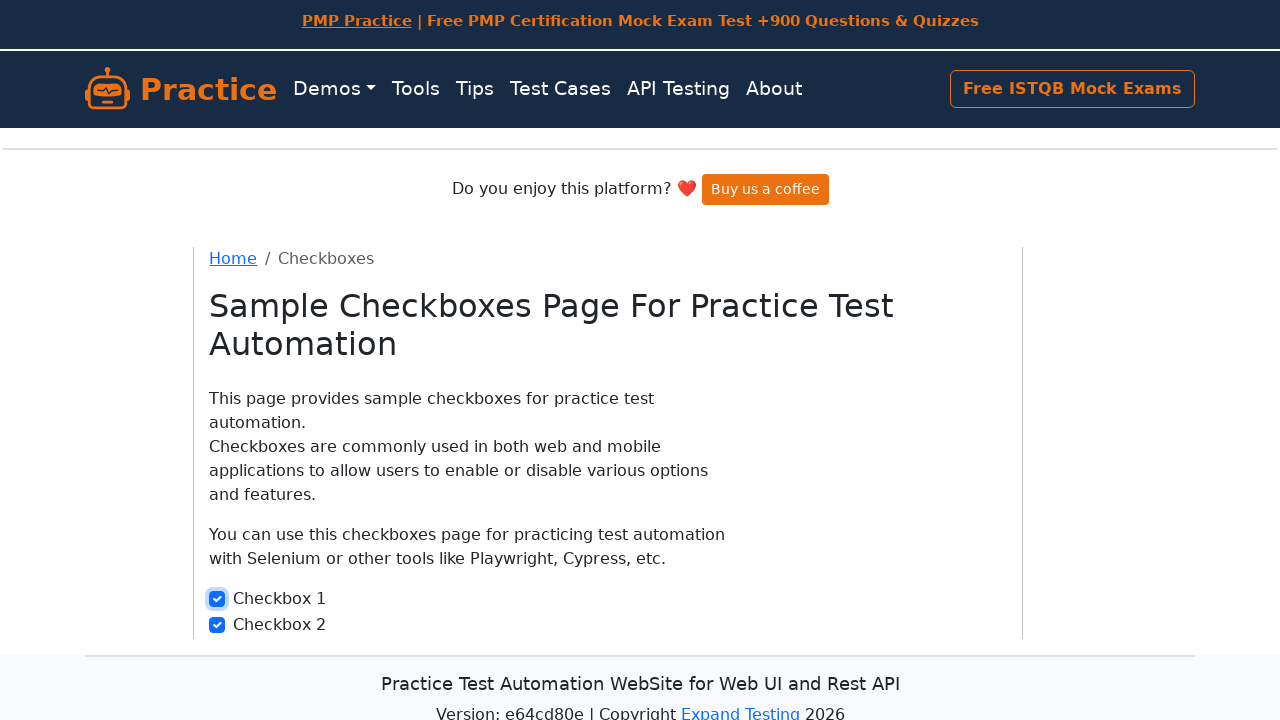

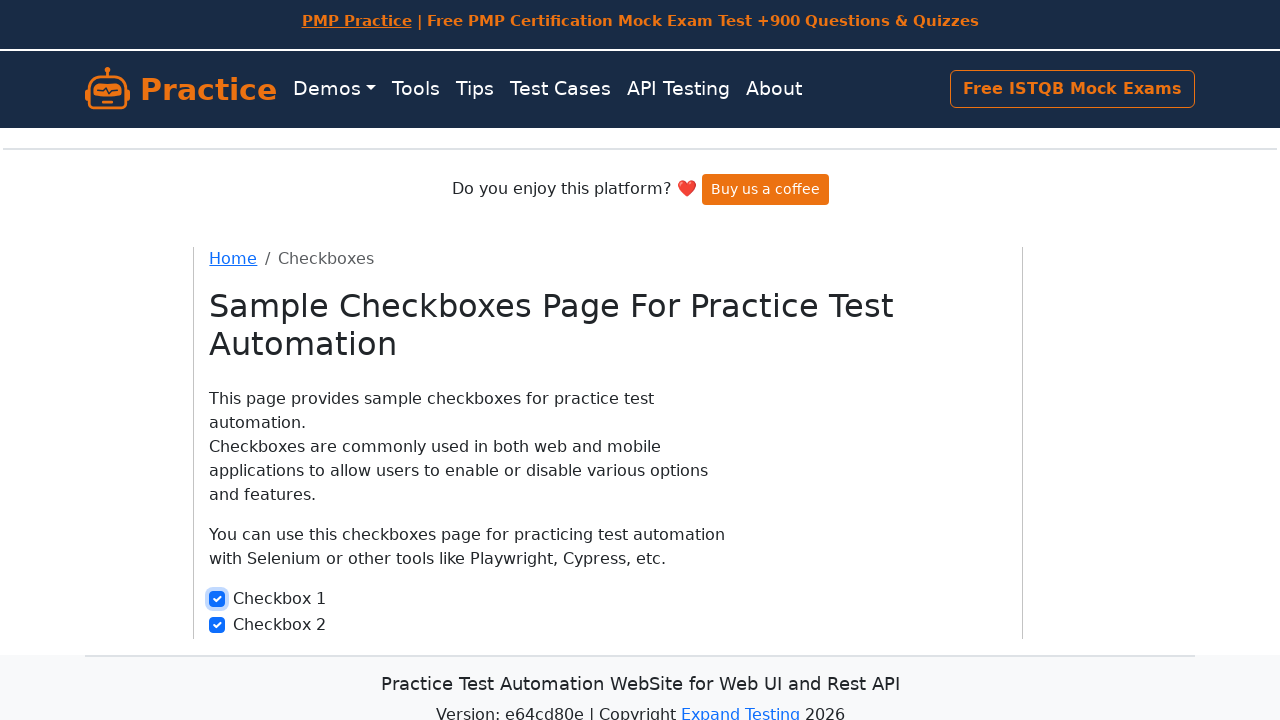